Fills out a practice form with personal information, professional details, and selenium command selections

Starting URL: https://www.techlistic.com/p/selenium-practice-form.html

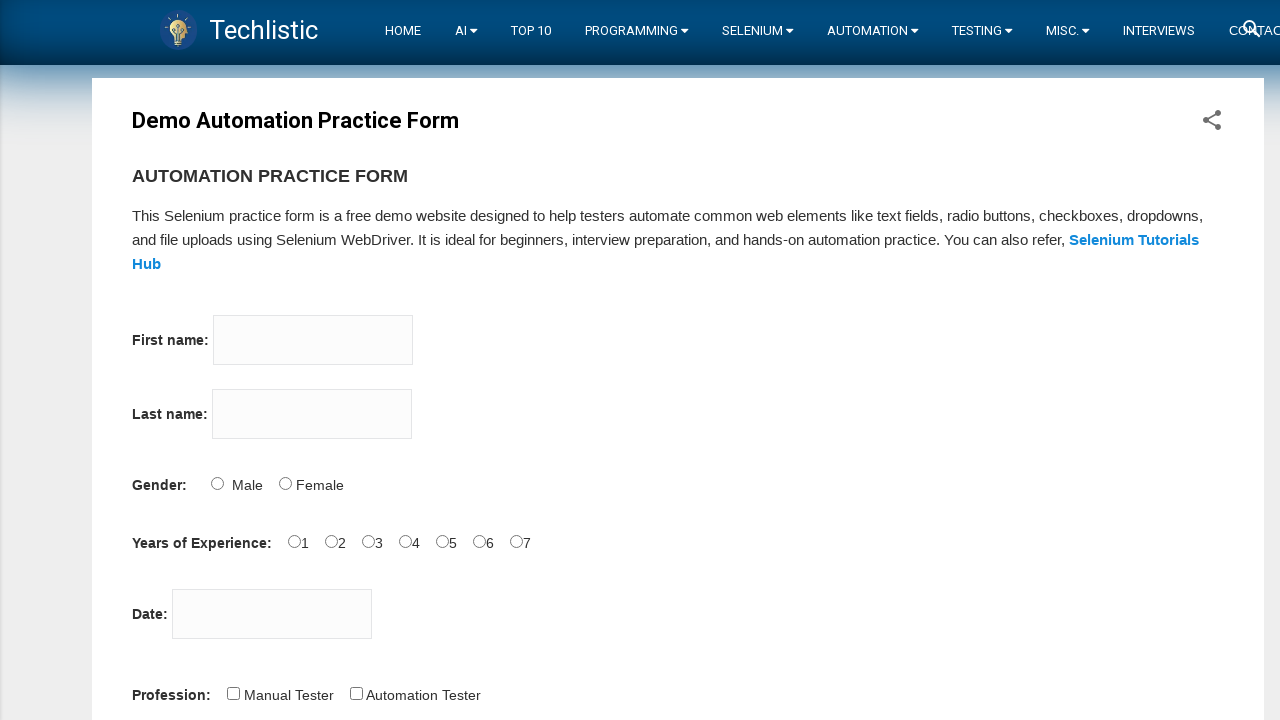

Filled first name field with 'Daulet' on input[name='firstname']
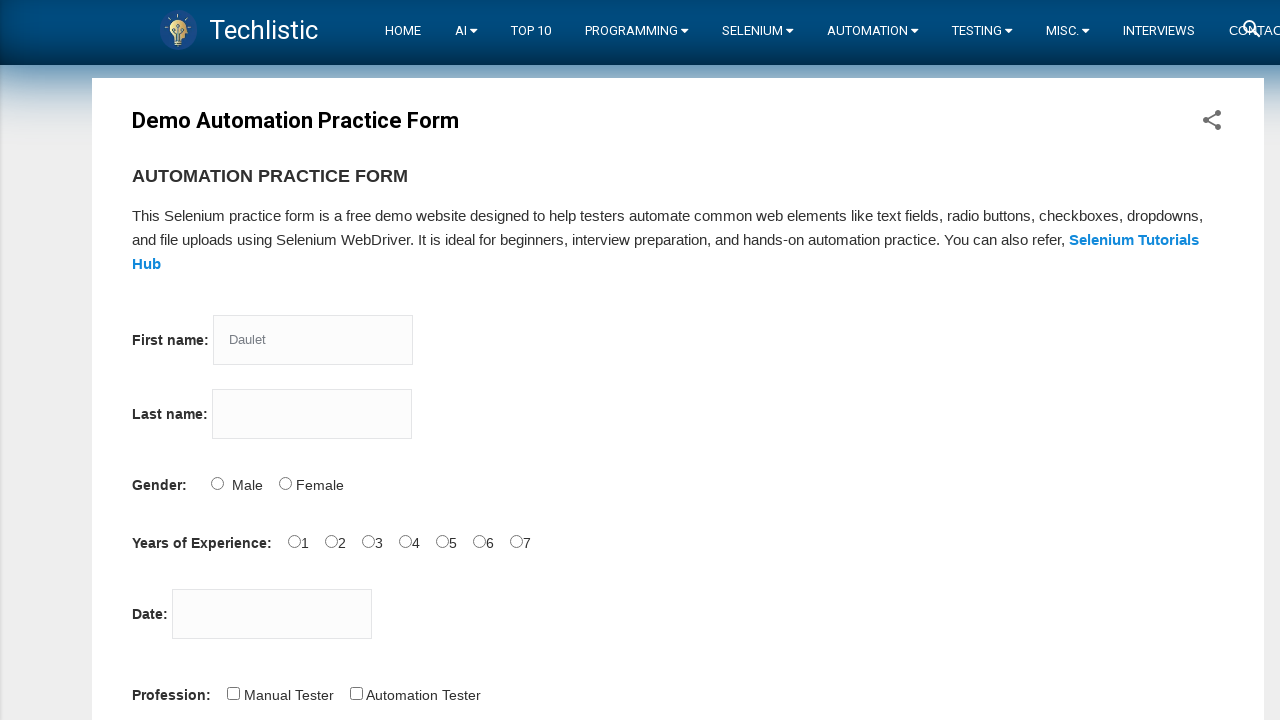

Filled last name field with 'Saurbekov' on input[name='lastname']
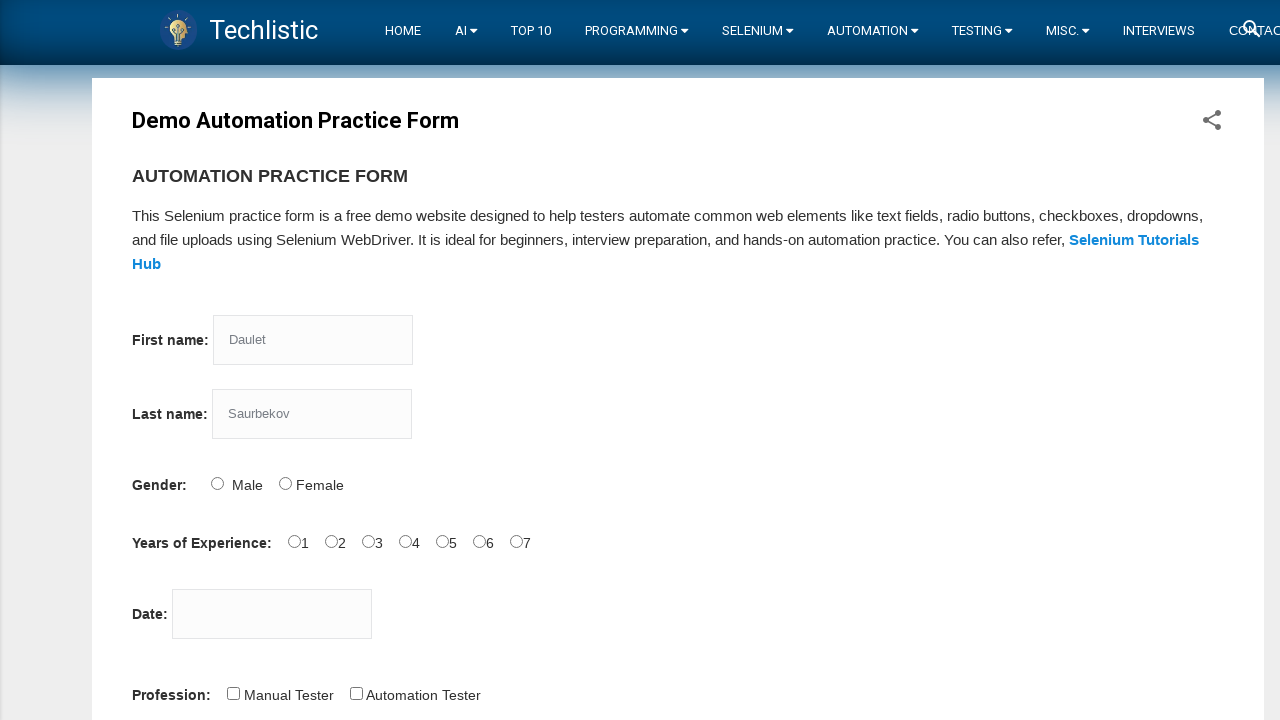

Selected male radio button at (217, 483) on #sex-0
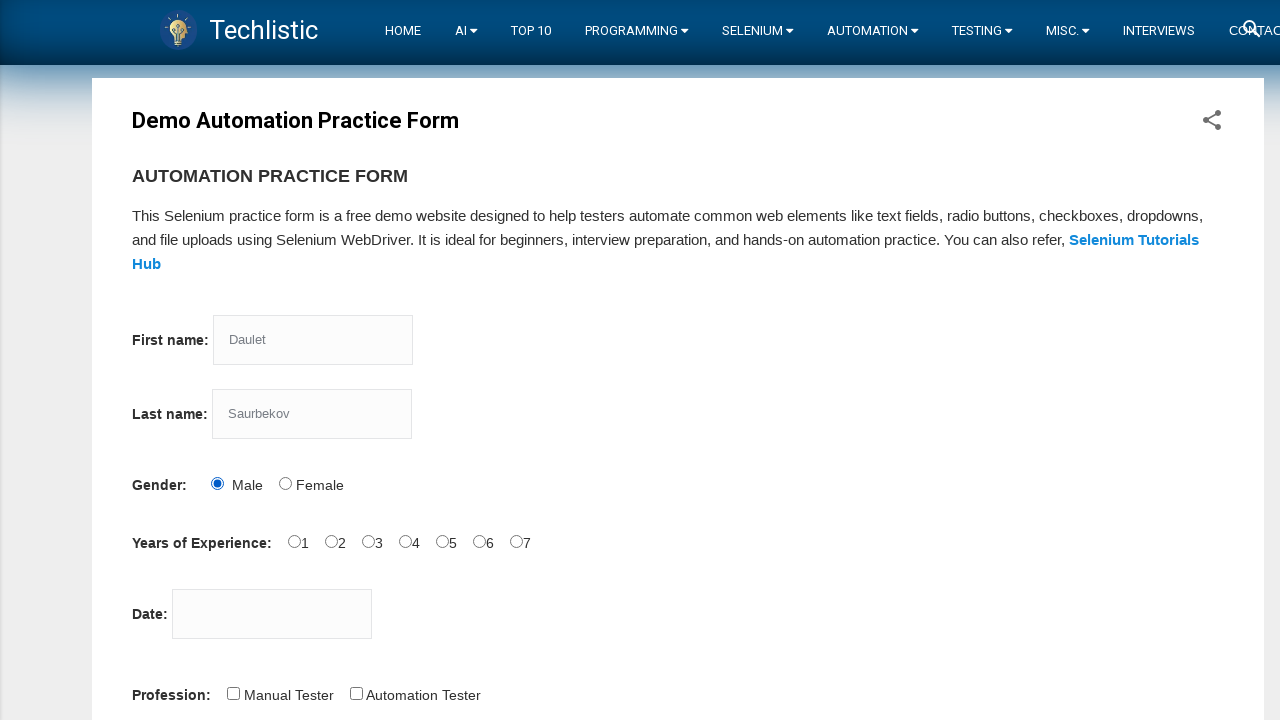

Selected 2 years of experience at (331, 541) on #exp-1
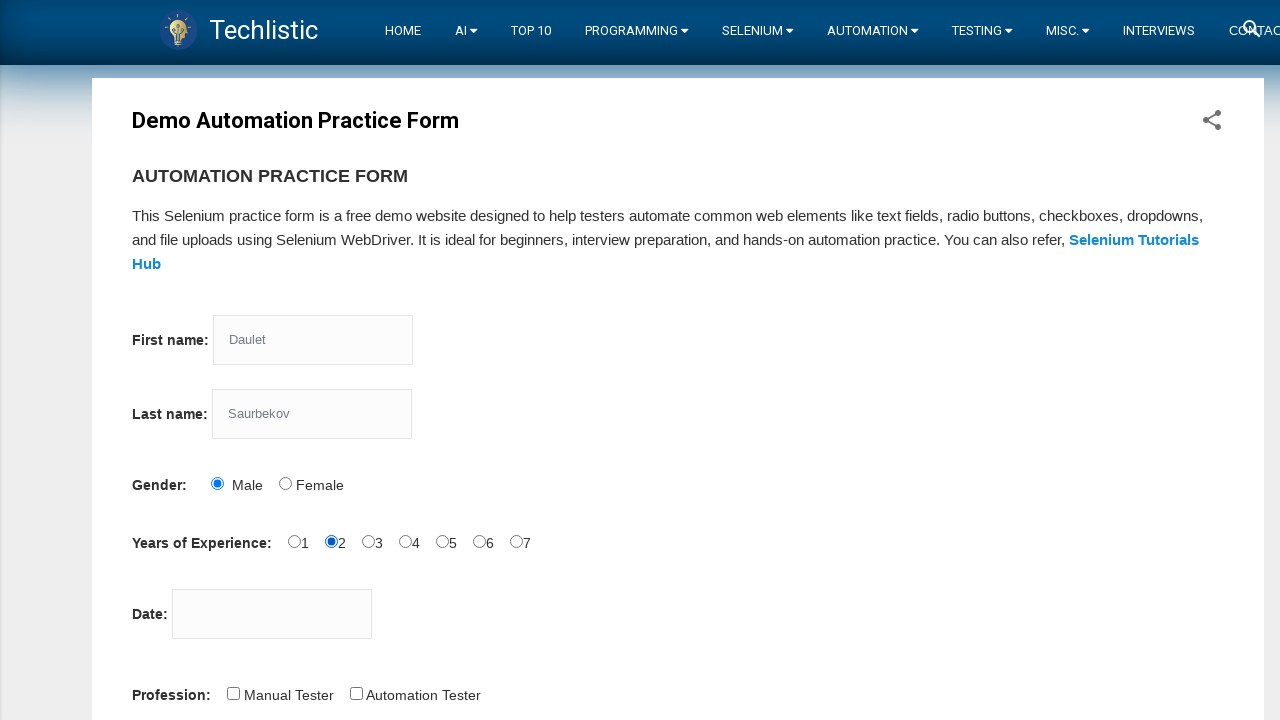

Filled date picker with '12/16/2019' on #datepicker
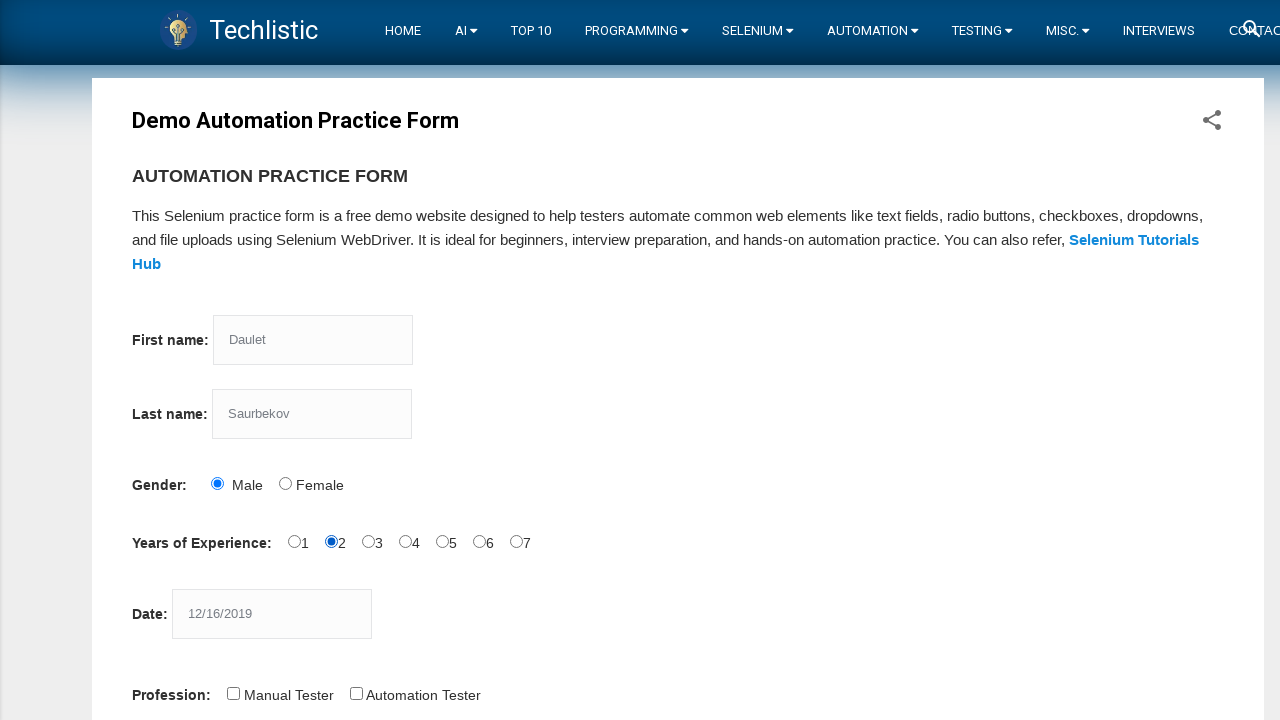

Selected first profession checkbox at (233, 693) on #profession-0
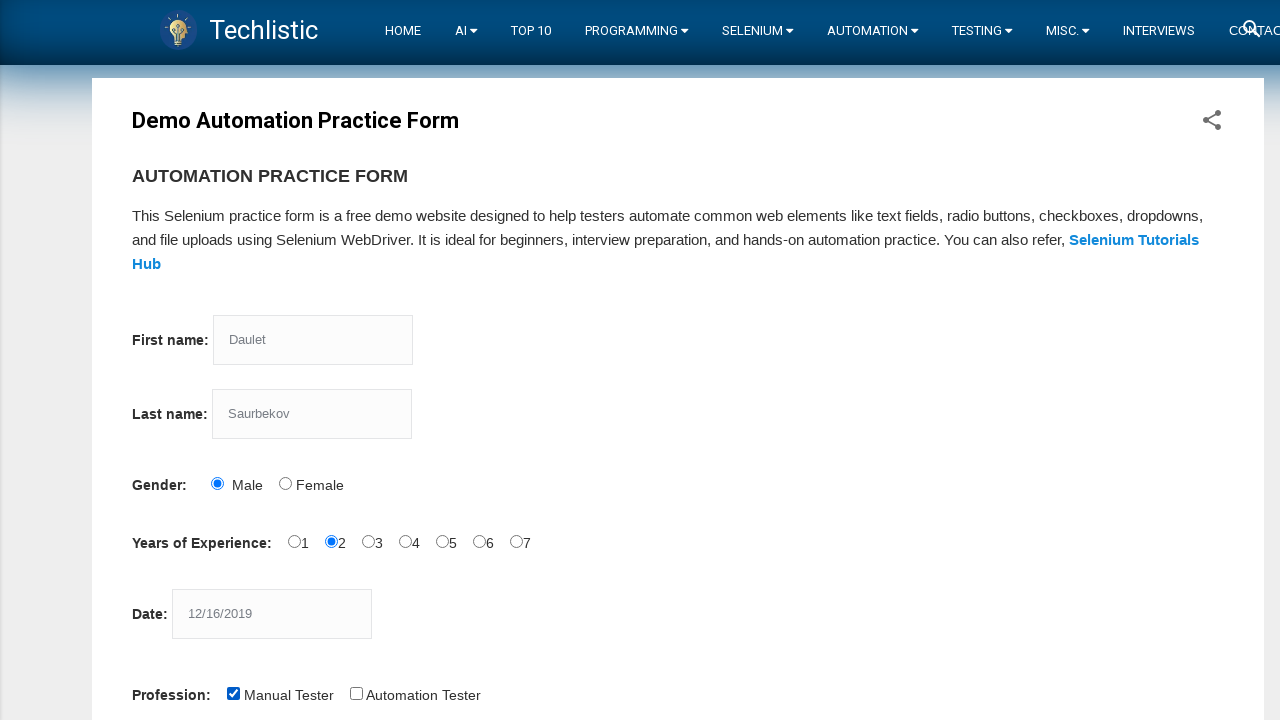

Selected second profession checkbox at (356, 693) on #profession-1
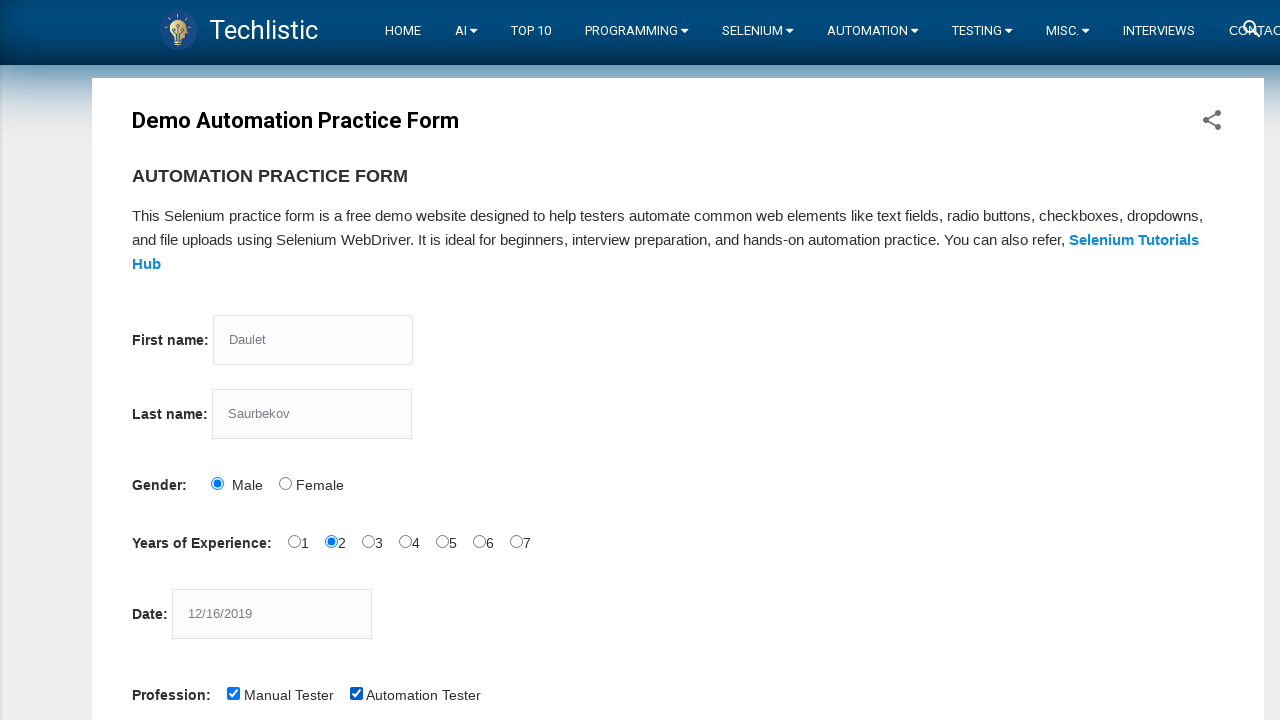

Selected first automation tool at (346, 360) on #tool-1
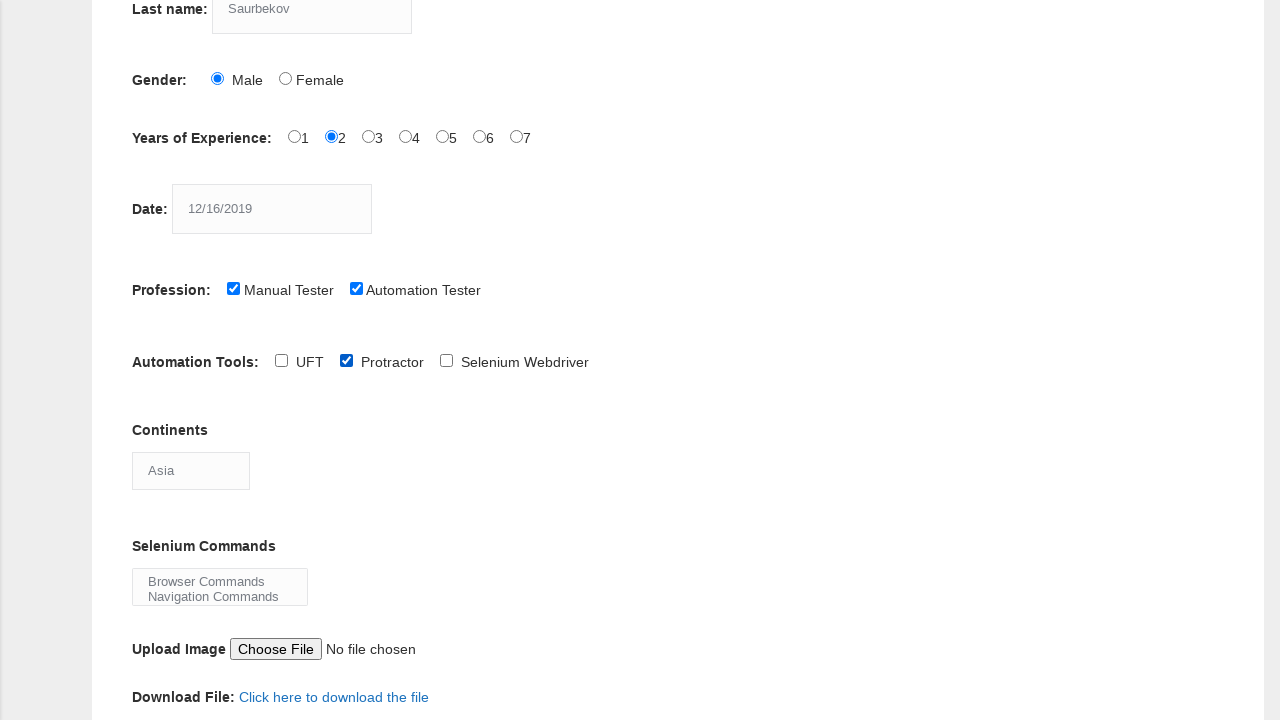

Selected second automation tool at (446, 360) on #tool-2
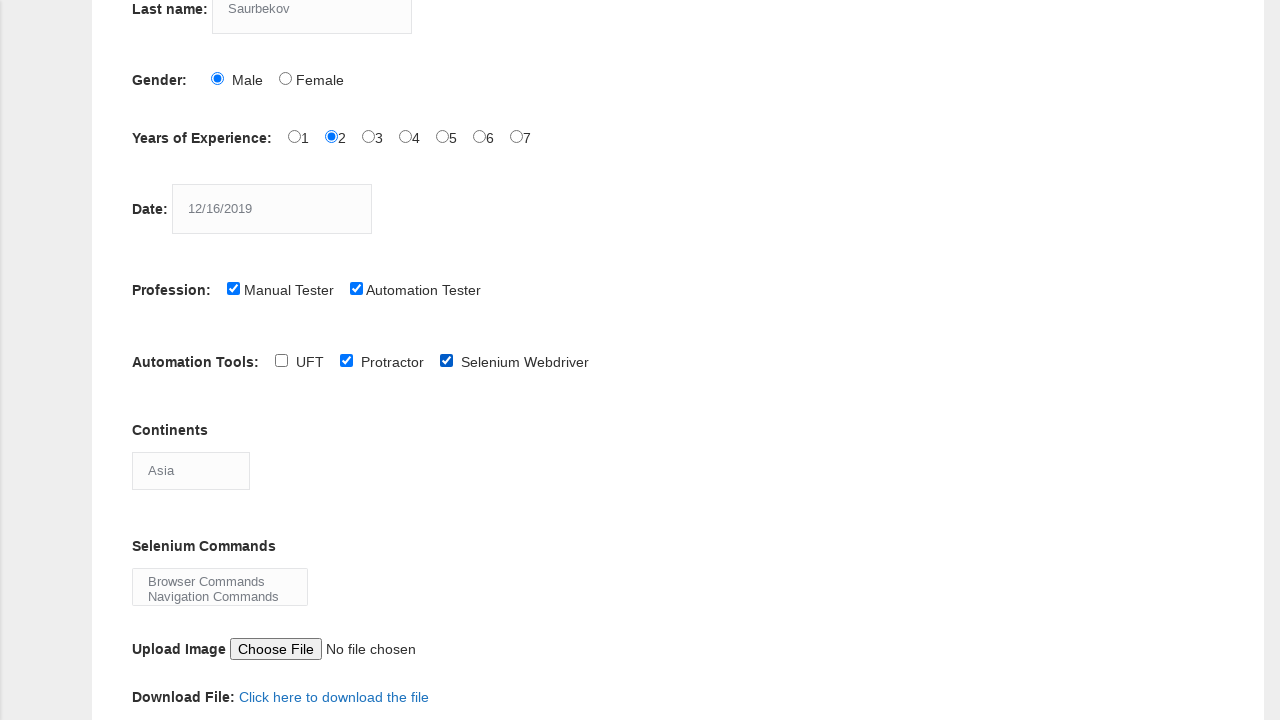

Selected 'North America' from continents dropdown on select[name='continents']
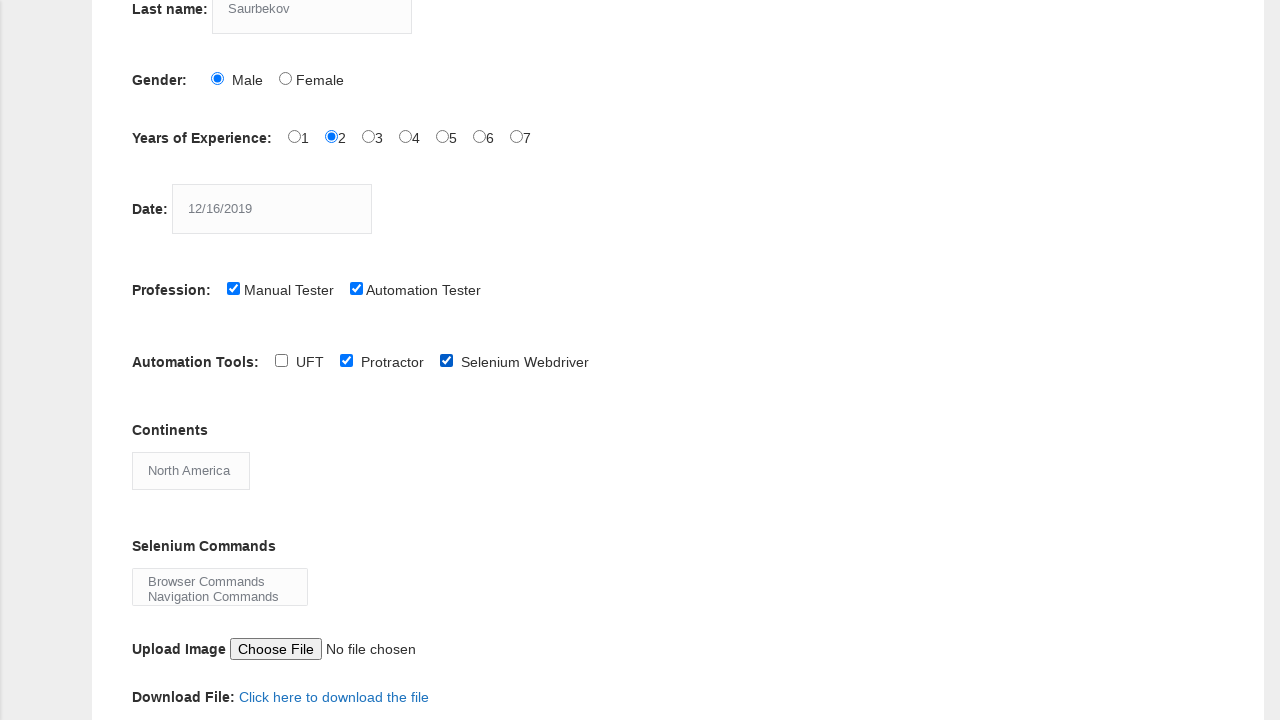

Selected selenium command option 1 at (220, 581) on #selenium_commands option:nth-child(1)
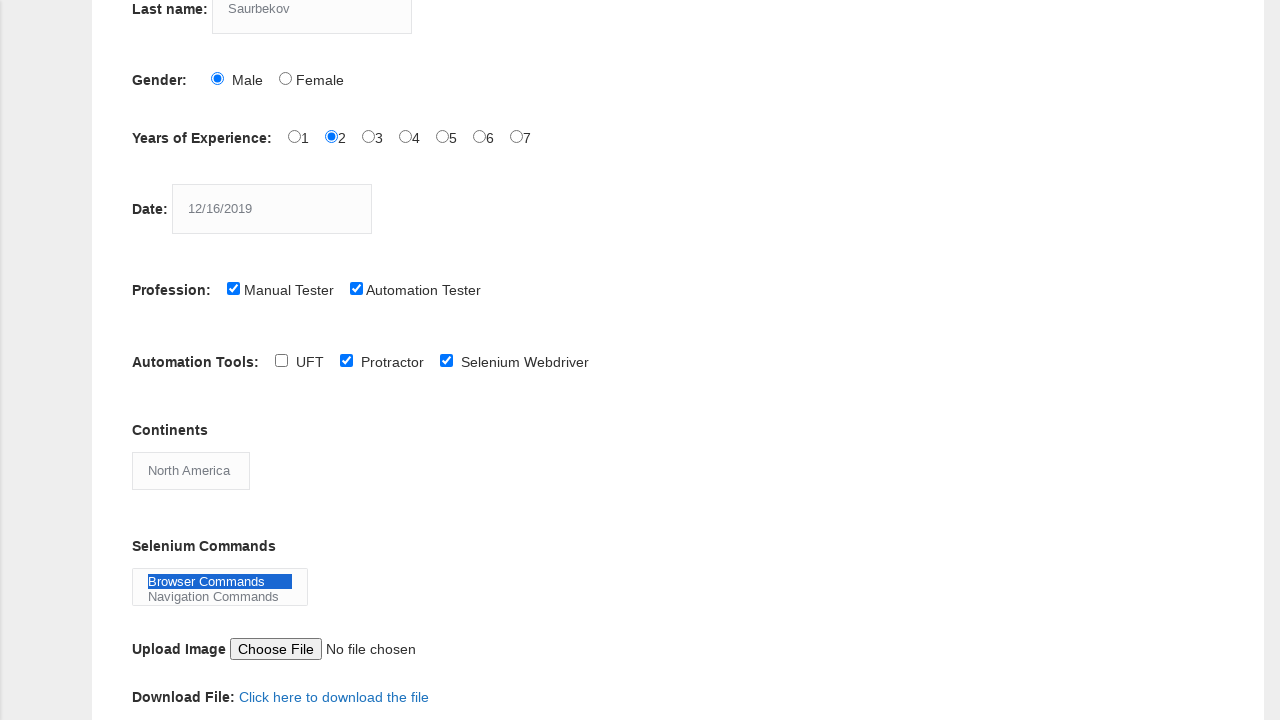

Selected selenium command option 2 at (220, 597) on #selenium_commands option:nth-child(2)
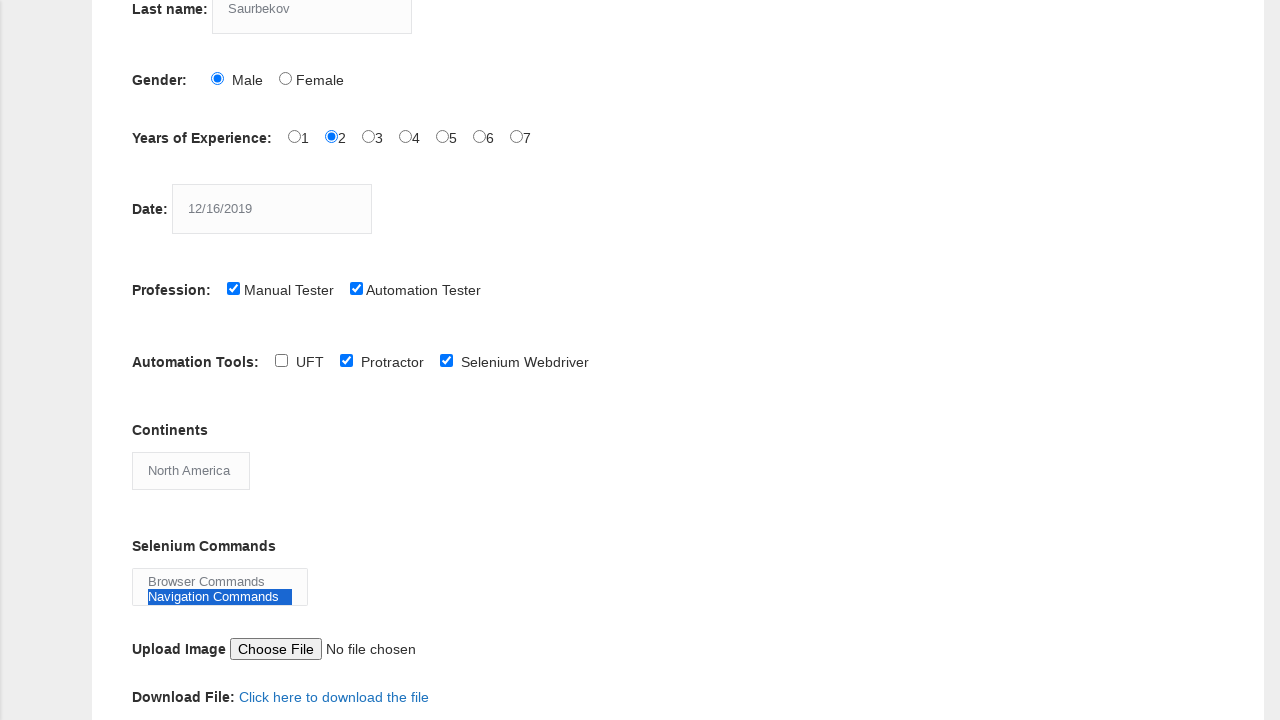

Selected selenium command option 3 at (220, 586) on #selenium_commands option:nth-child(3)
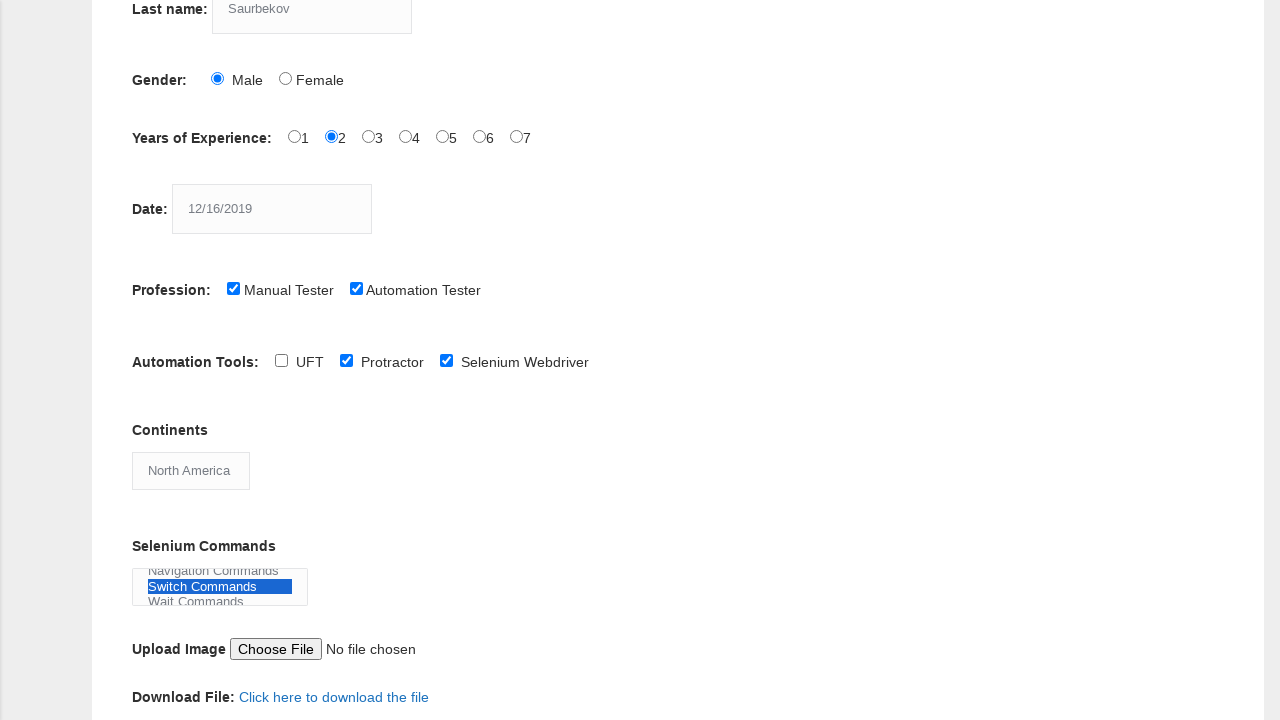

Selected selenium command option 4 at (220, 597) on #selenium_commands option:nth-child(4)
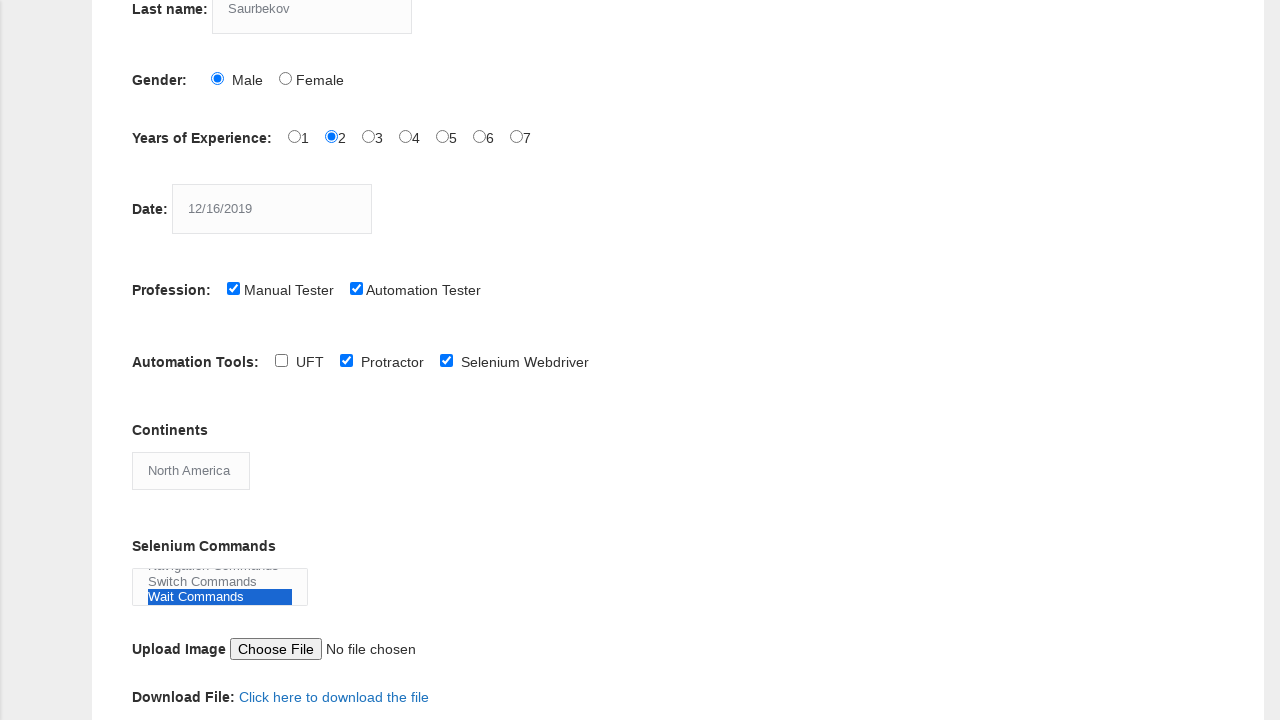

Selected selenium command option 5 at (220, 592) on #selenium_commands option:nth-child(5)
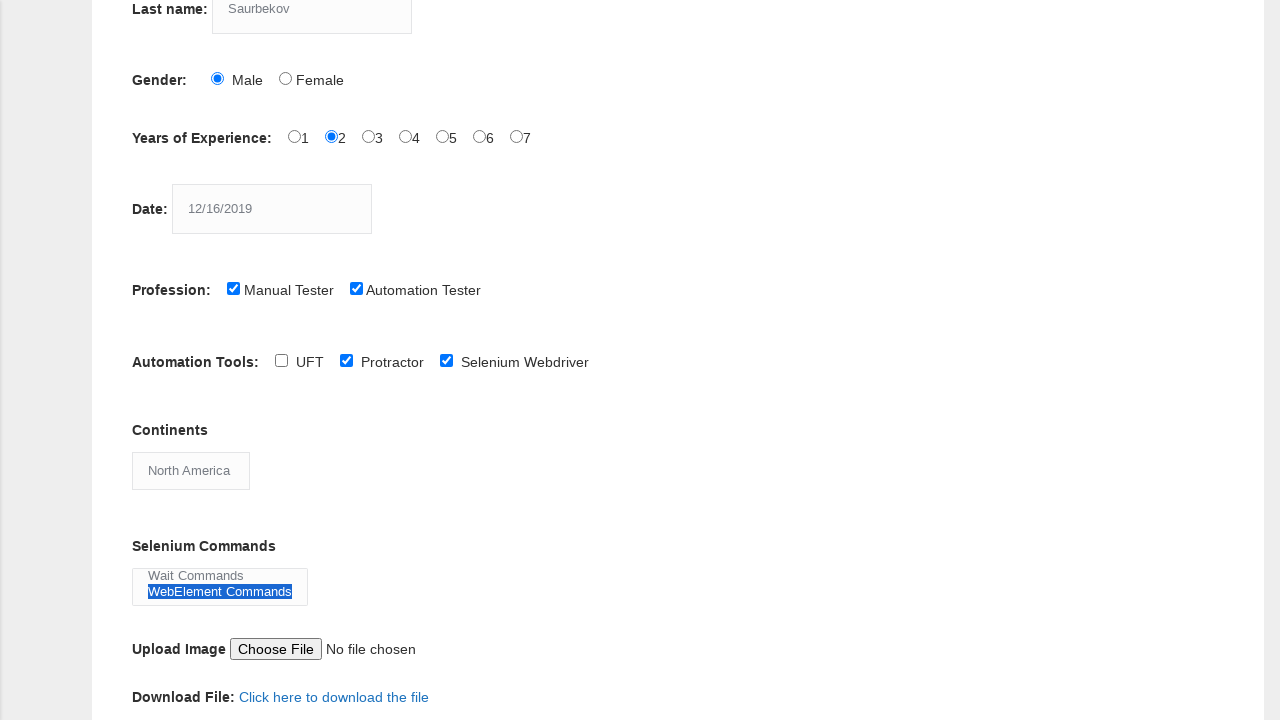

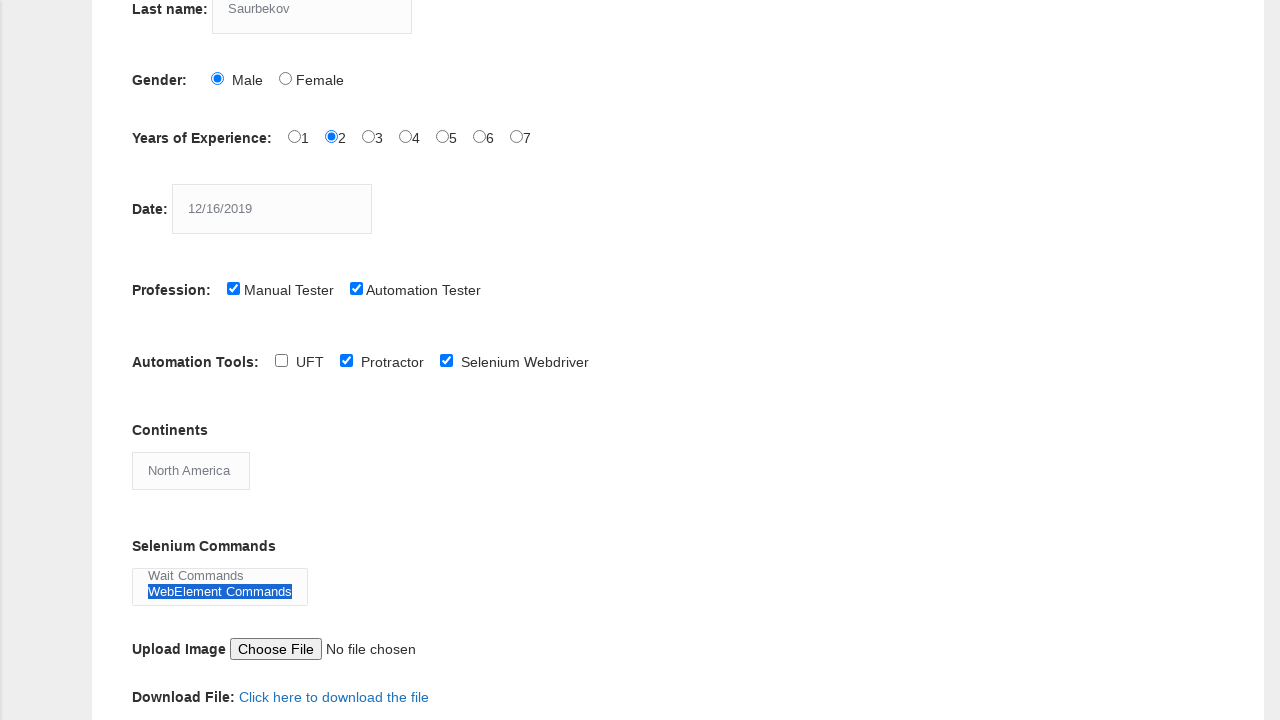